Tests a practice form by filling in various fields including email, password, name, checkbox, and dropdown selection, then submitting the form and verifying success message

Starting URL: https://rahulshettyacademy.com/angularpractice/

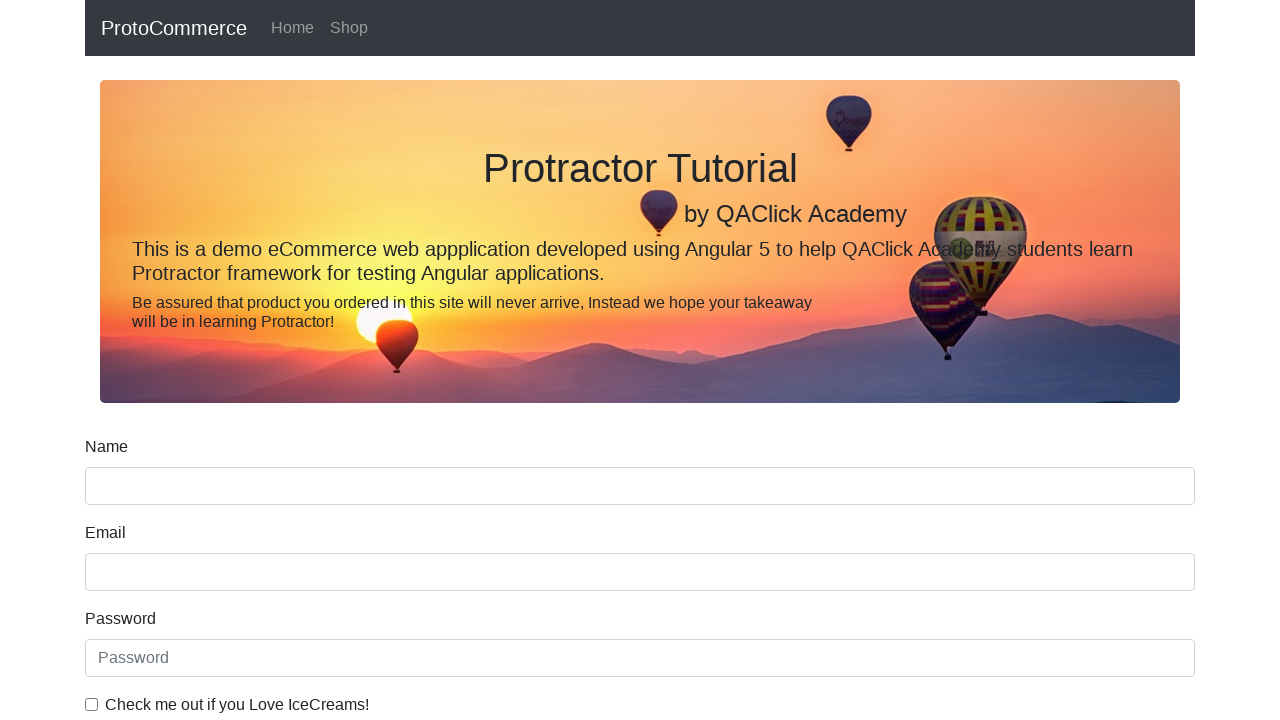

Filled email field with 'testuser456@example.com' on input[name='email']
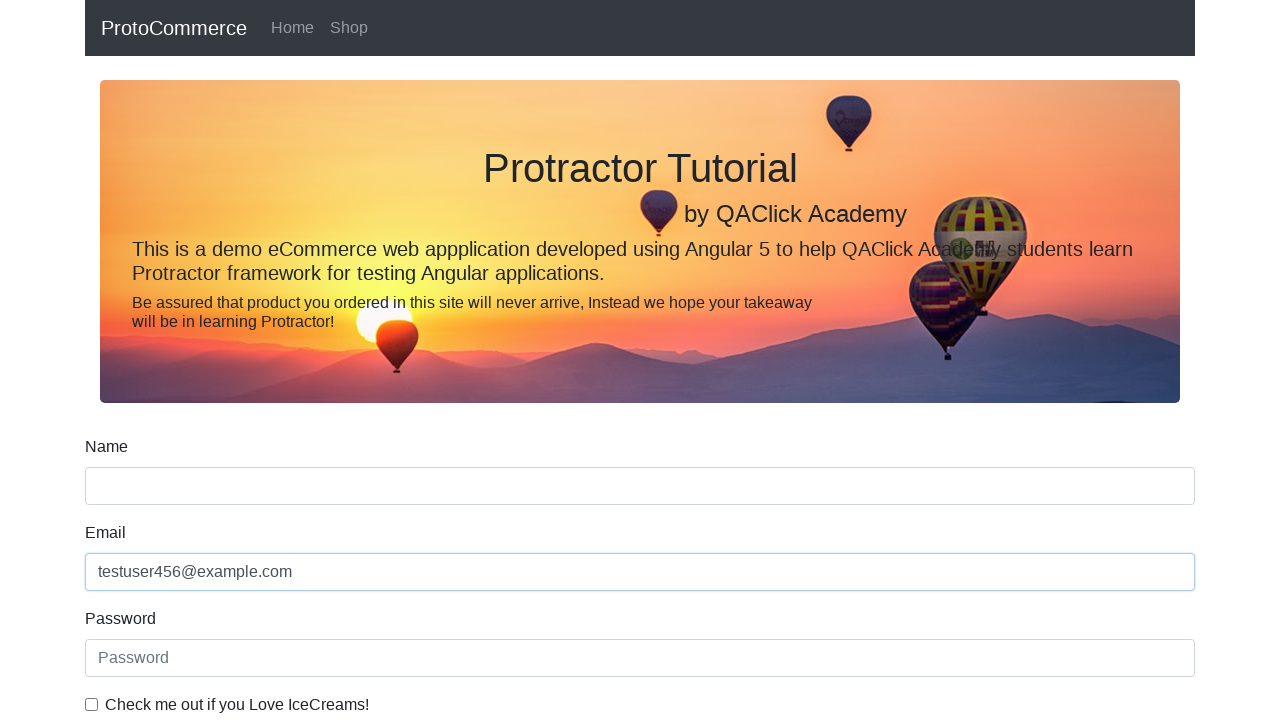

Filled password field with 'testpass789' on #exampleInputPassword1
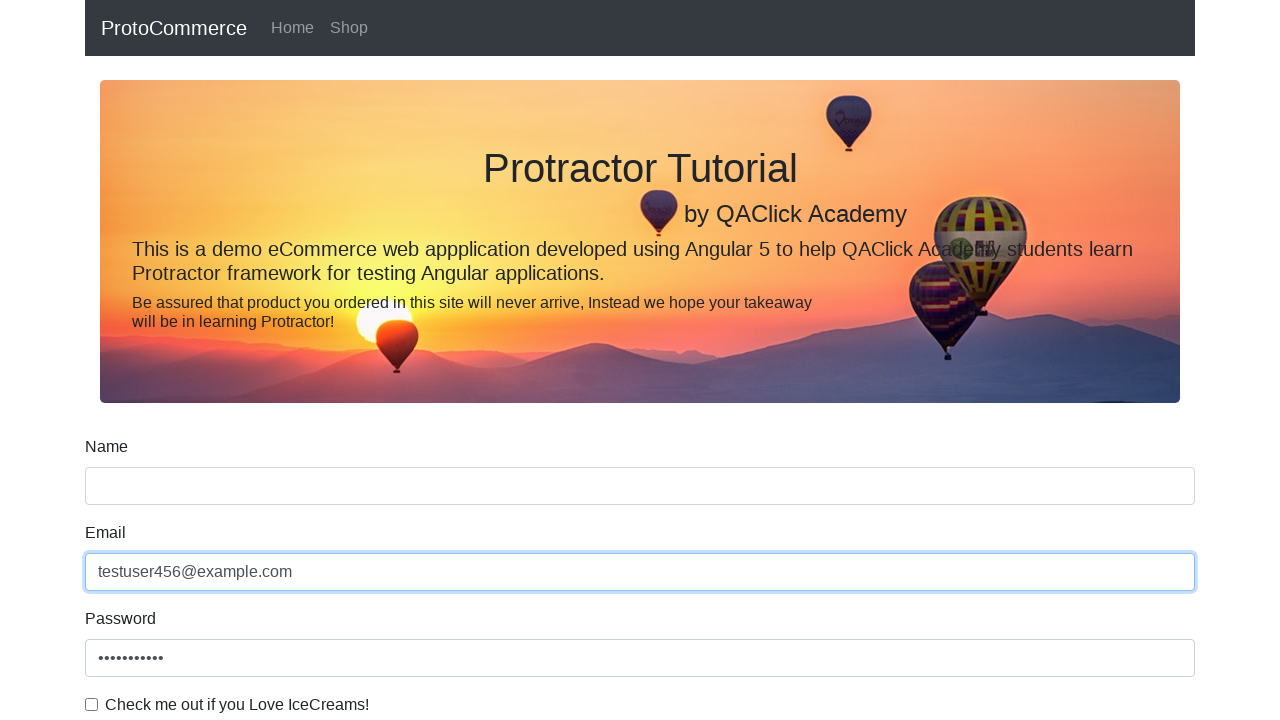

Clicked checkbox to enable it at (92, 704) on #exampleCheck1
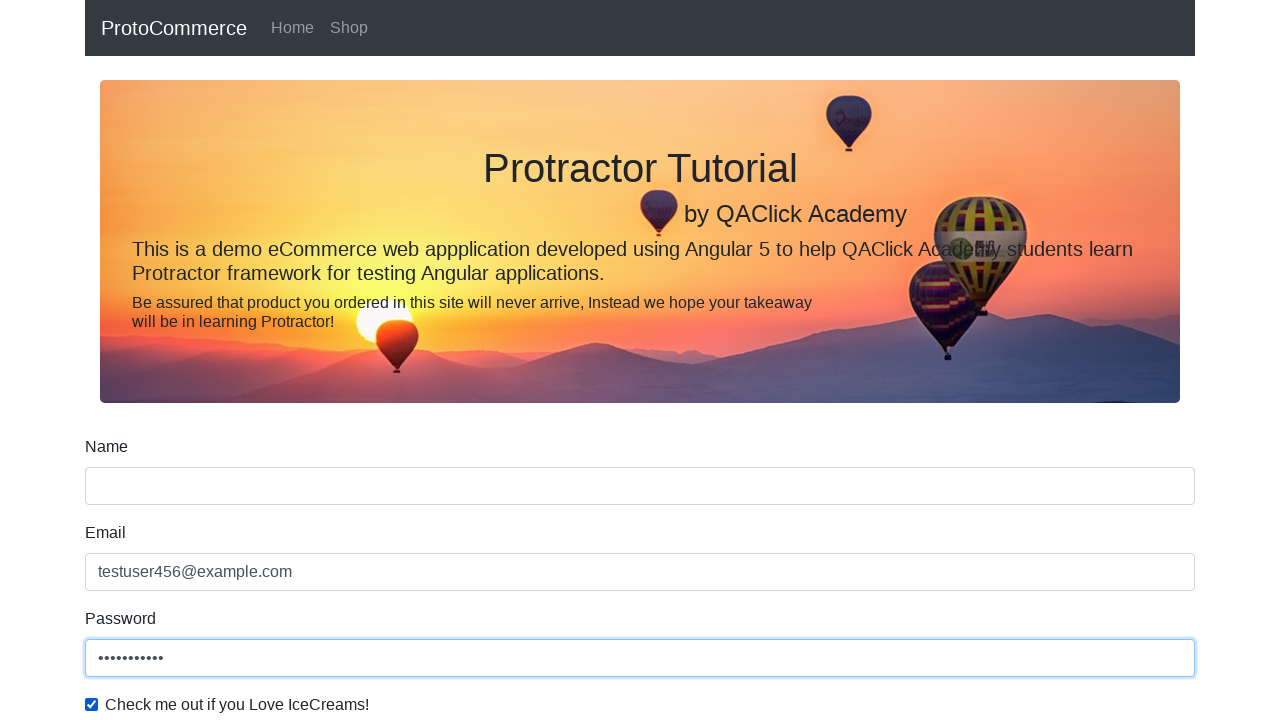

Cleared name field on input[name='name']
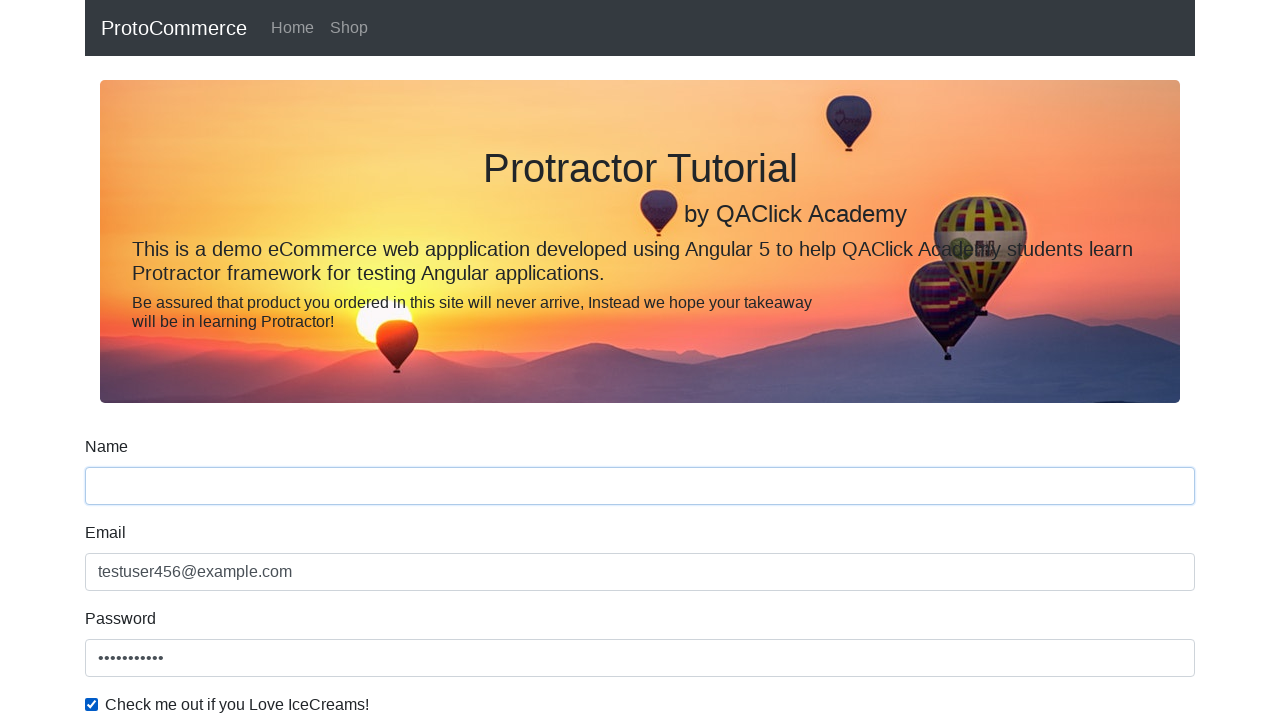

Filled name field with 'John Smith' on input[name='name']
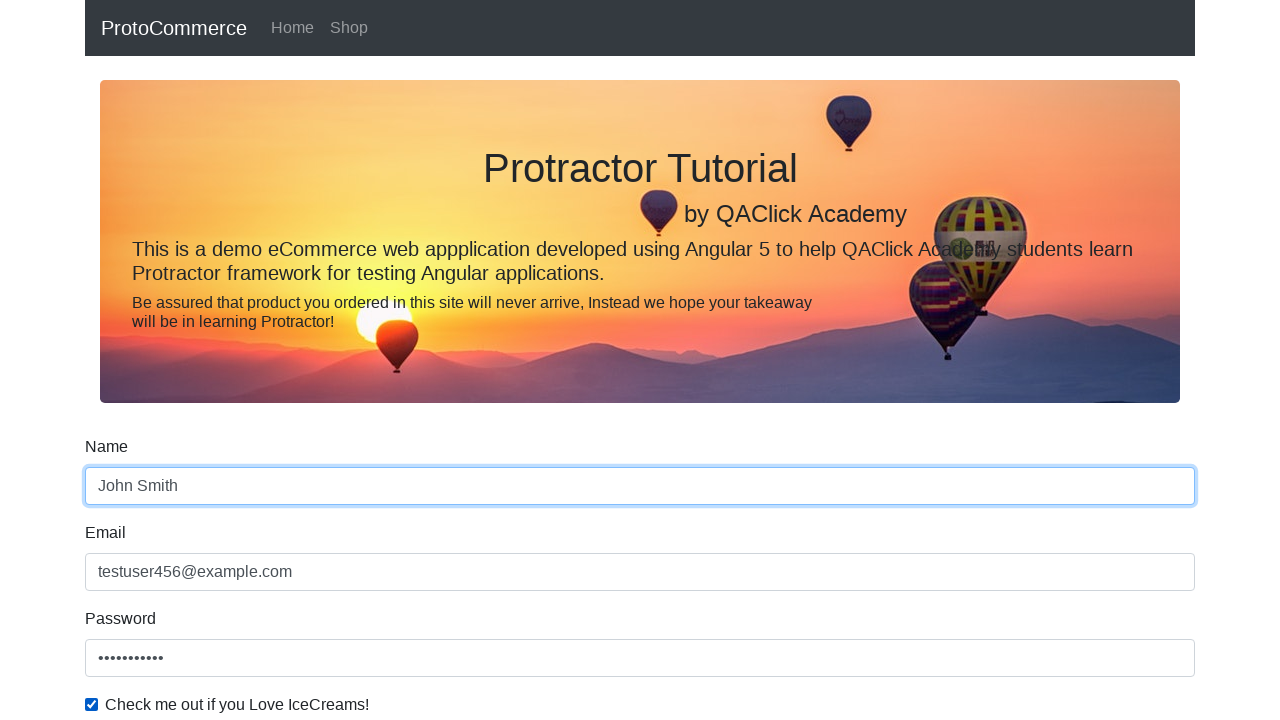

Clicked submit button to submit the form at (123, 491) on input[type='submit']
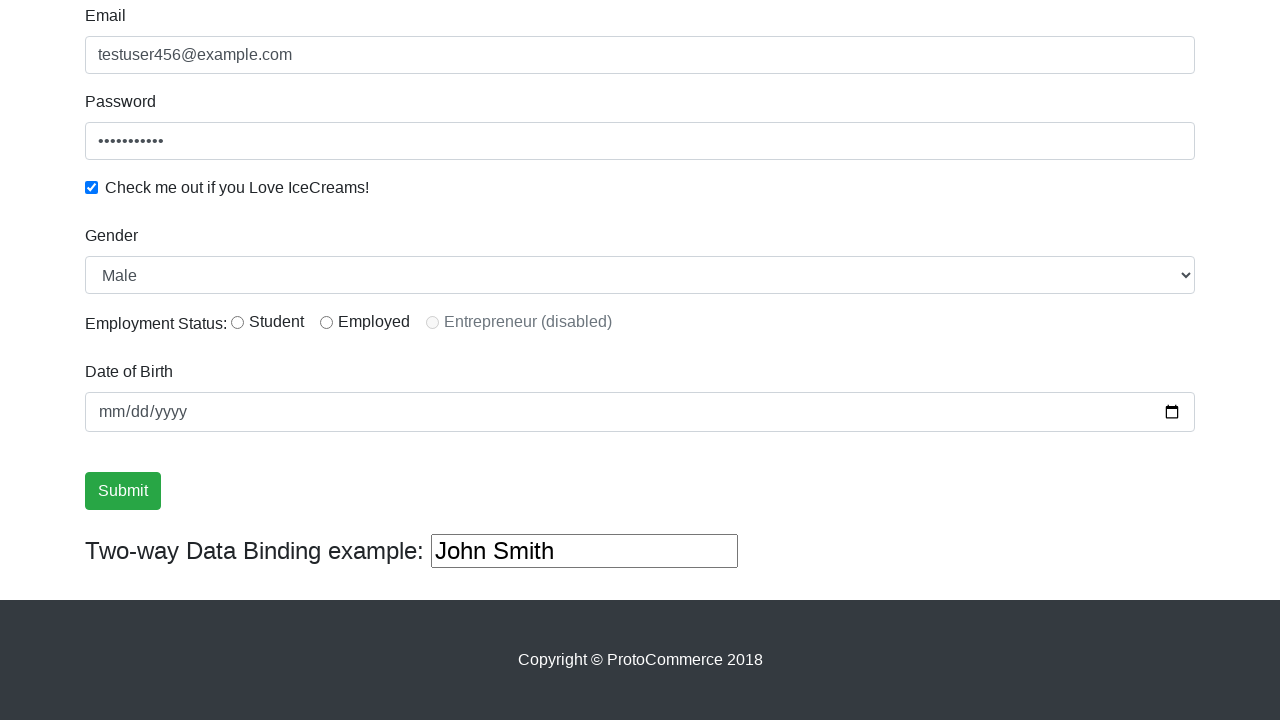

Success message appeared on the page
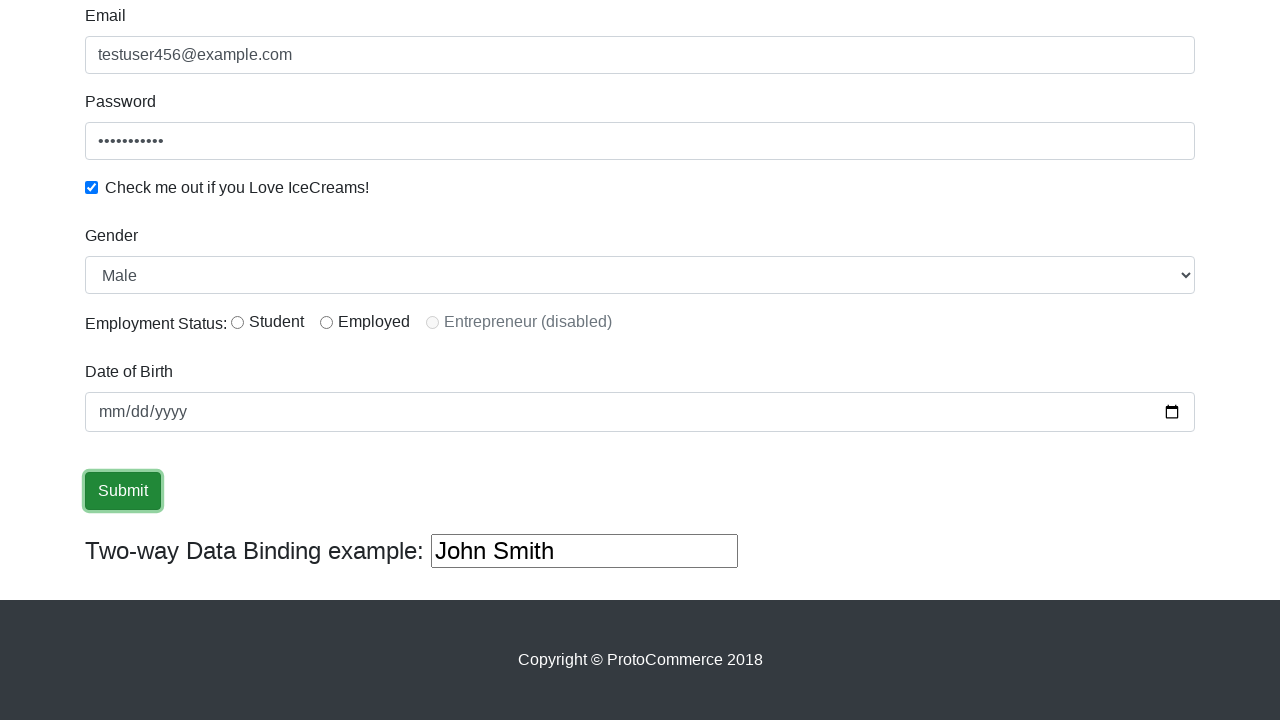

Retrieved success message text: '
                    ×
                    Success! The Form has been submitted successfully!.
                  '
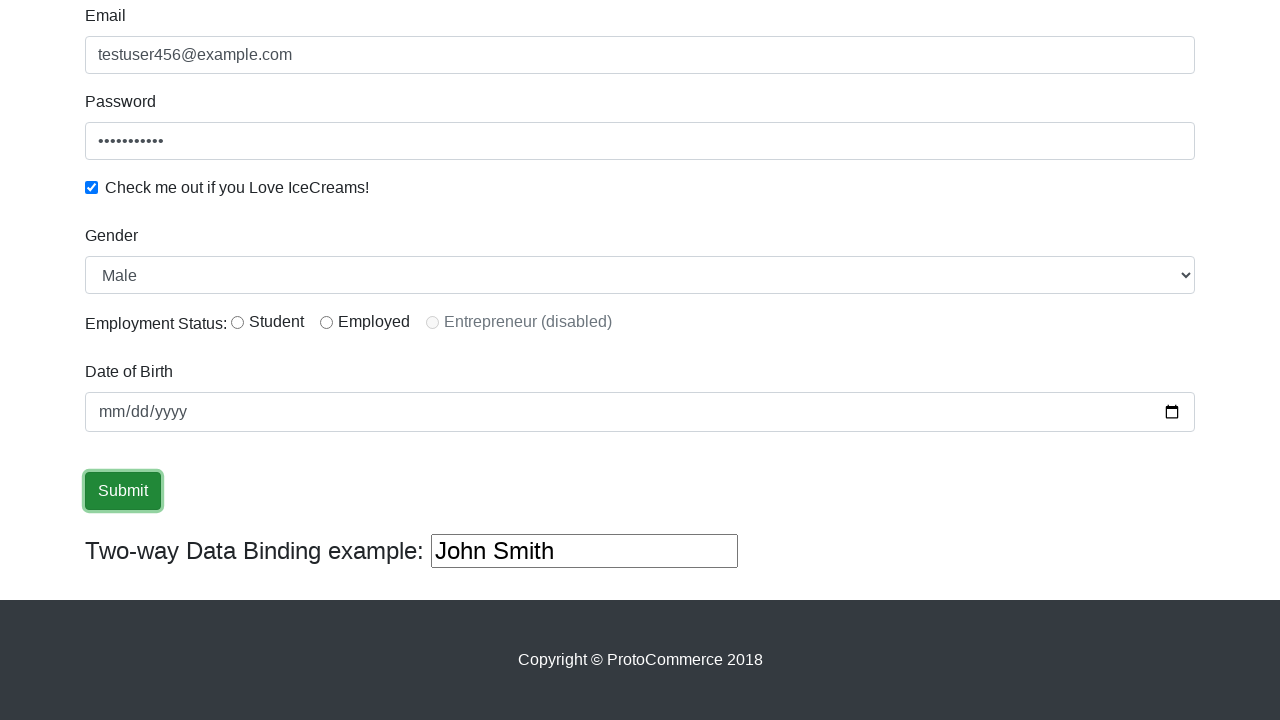

Verified that success message contains 'Success!'
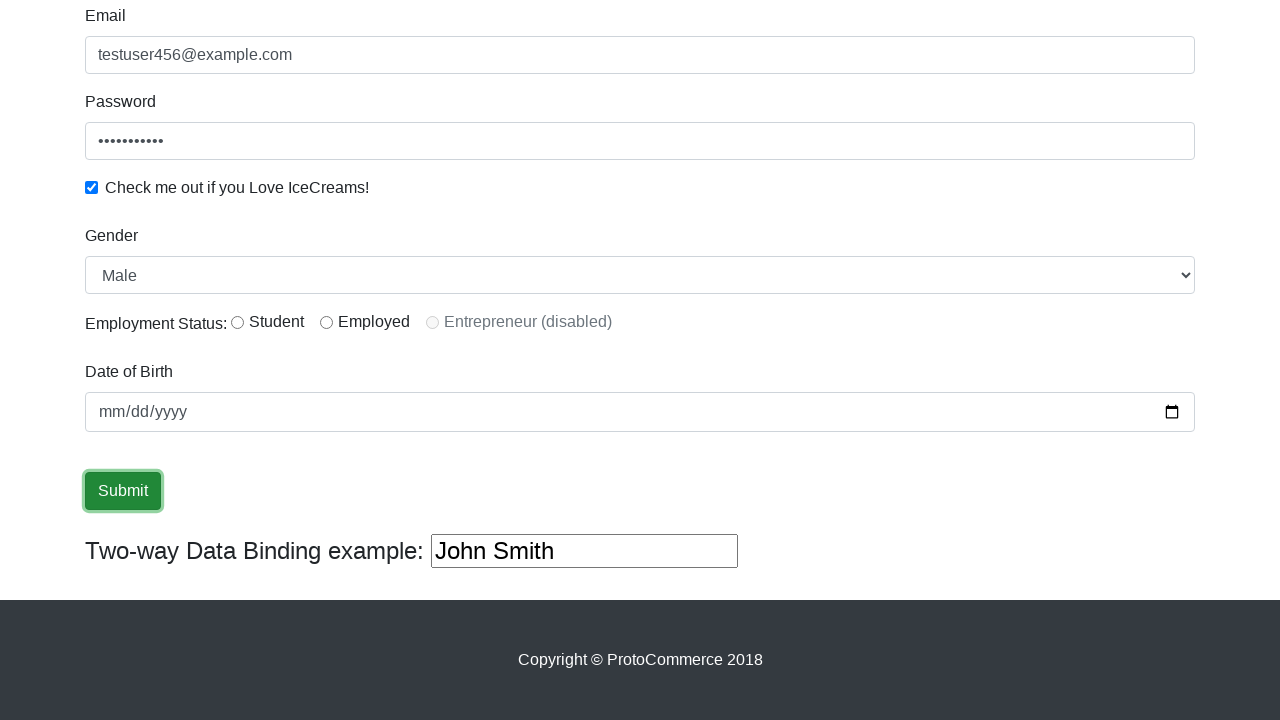

Selected 'Female' option from dropdown on #exampleFormControlSelect1
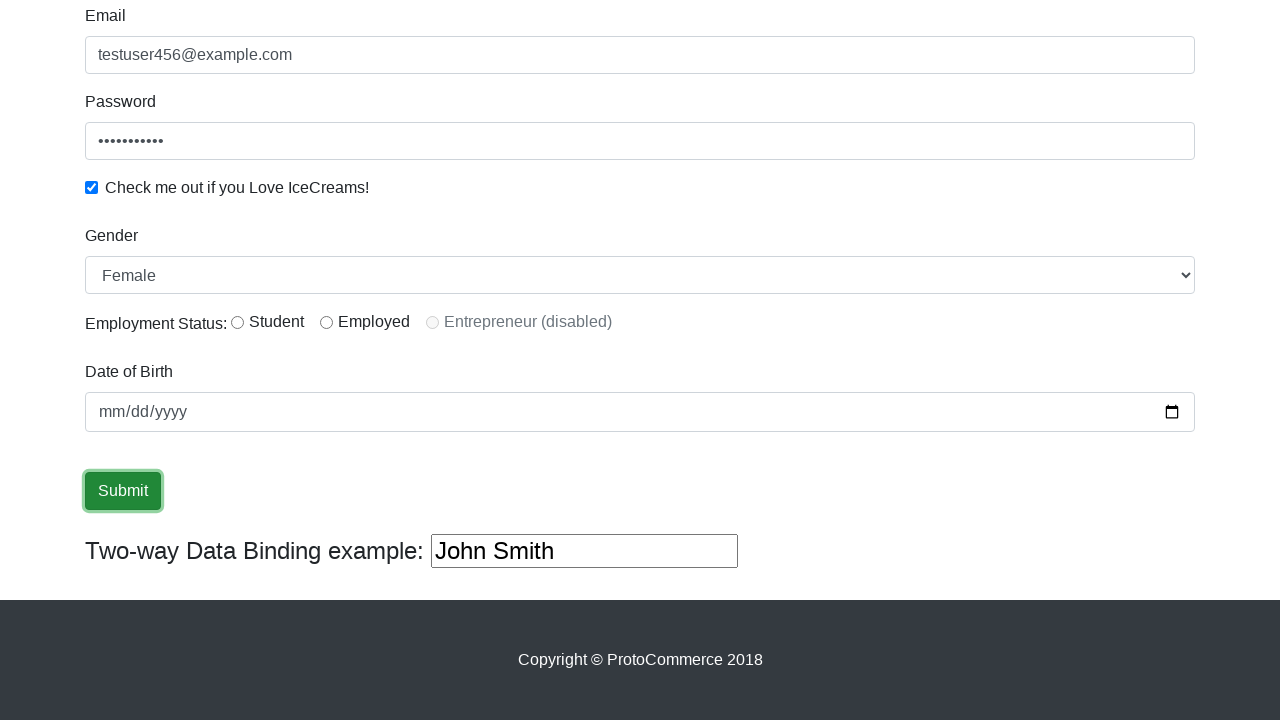

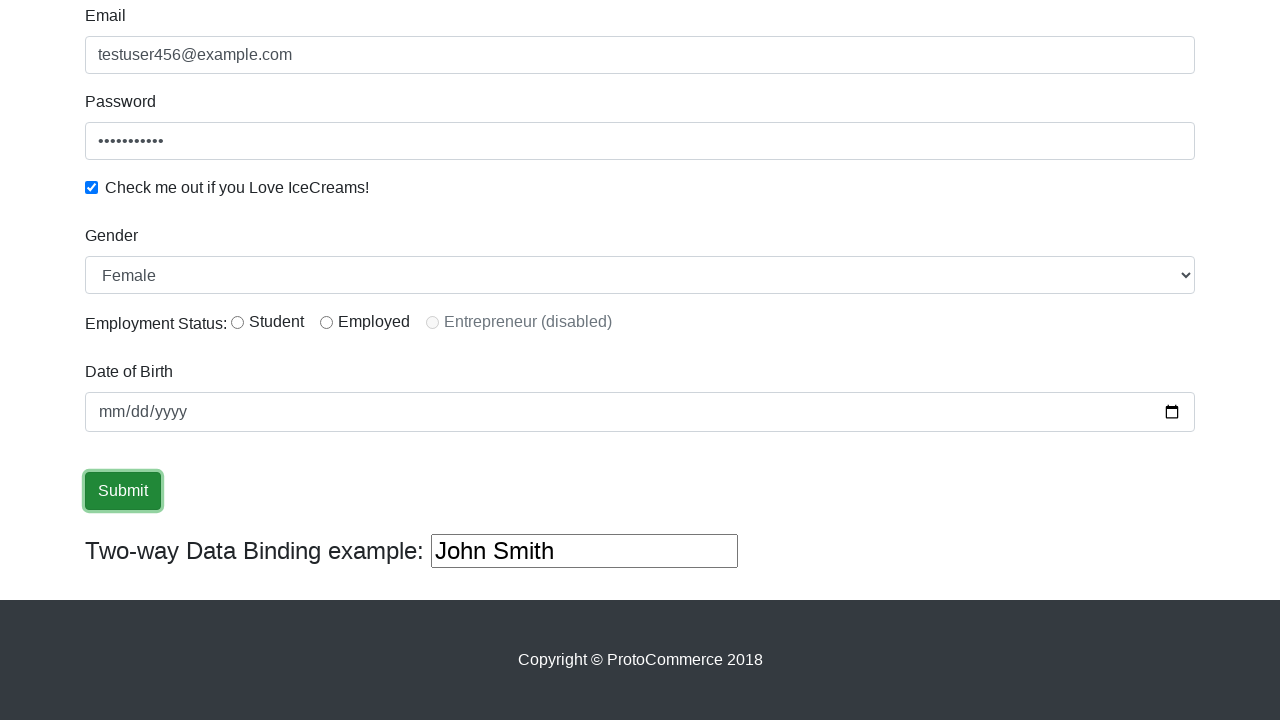